Tests the search functionality on a GitHub Pages site by clicking the search button, entering a search query "UML", submitting the search, and verifying that results are found.

Starting URL: https://maciejskorski.github.io/software_engineering

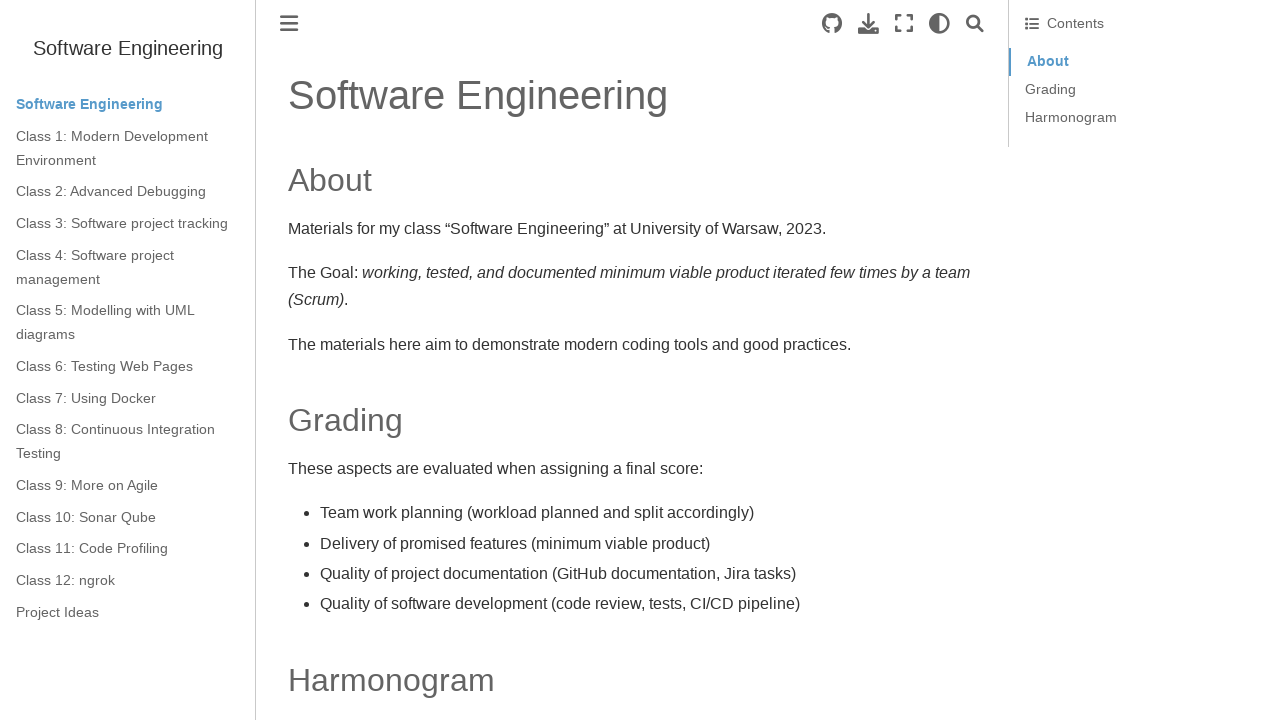

Clicked search button to open search at (975, 24) on .search-button
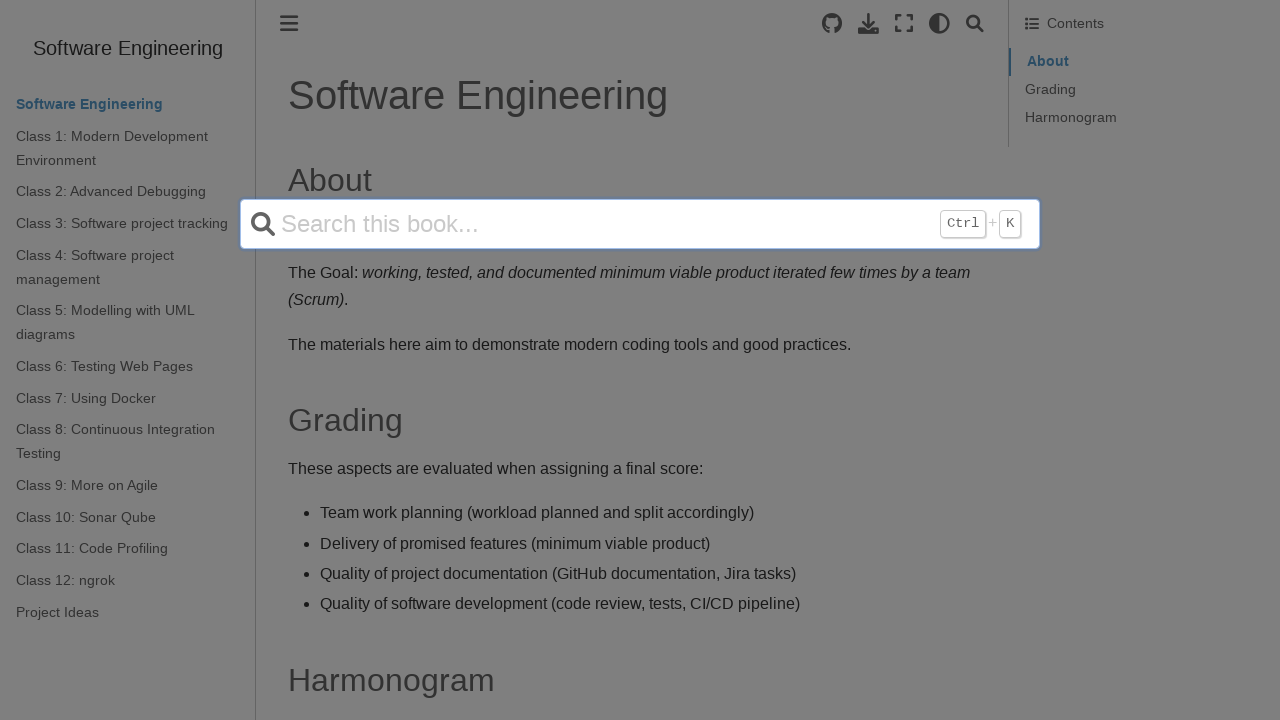

Filled search field with 'UML' on input[name='q']
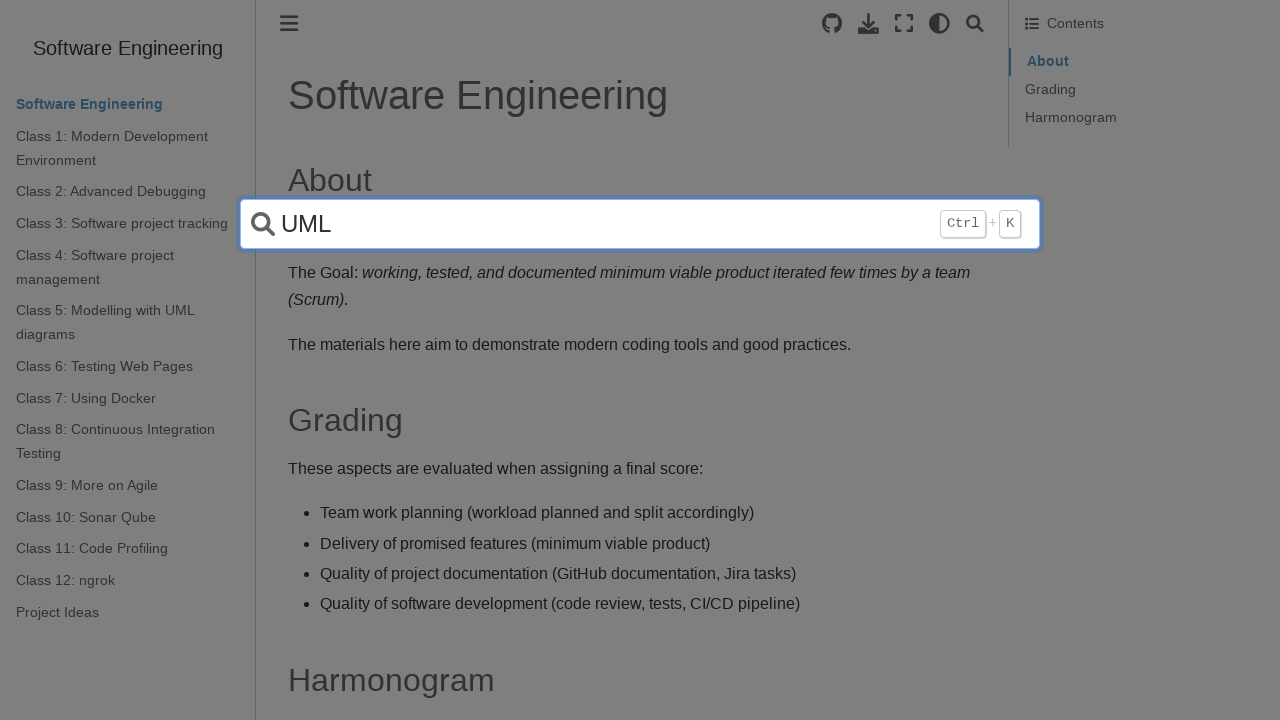

Pressed Enter to submit search query on input[name='q']
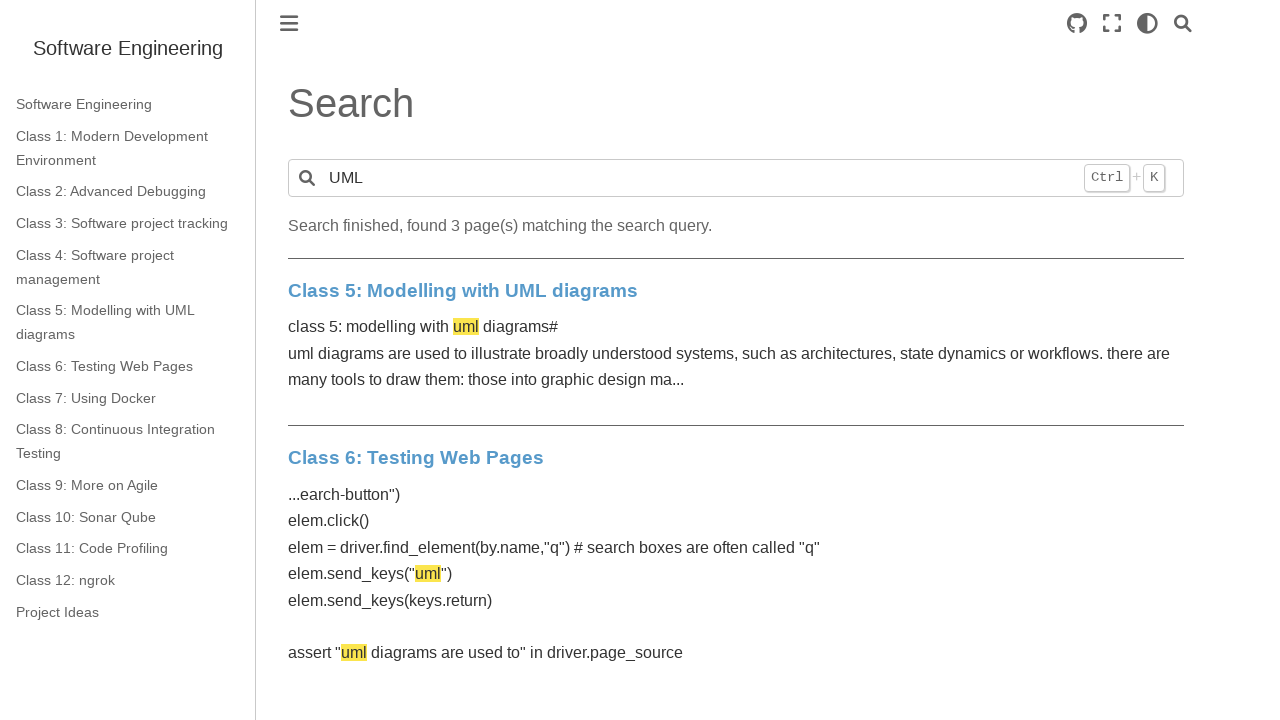

Waited for network idle to ensure search results loaded
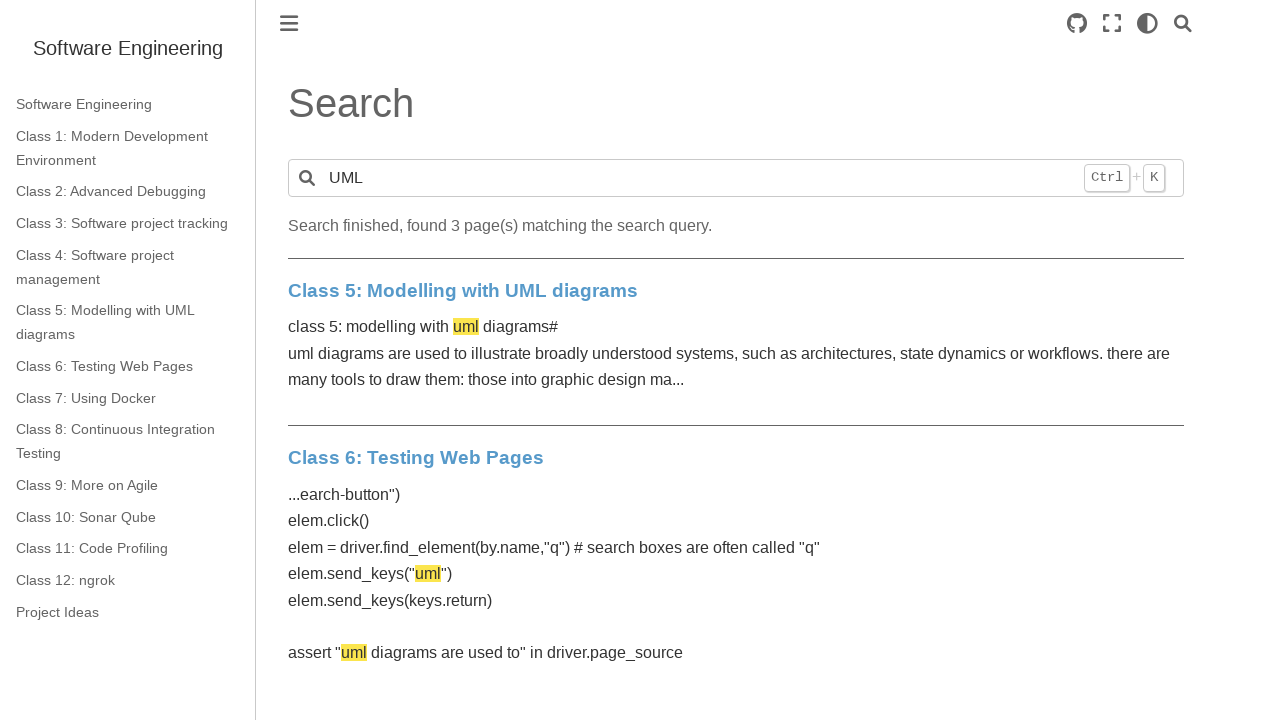

Verified that search results were found (no 'No results found' message)
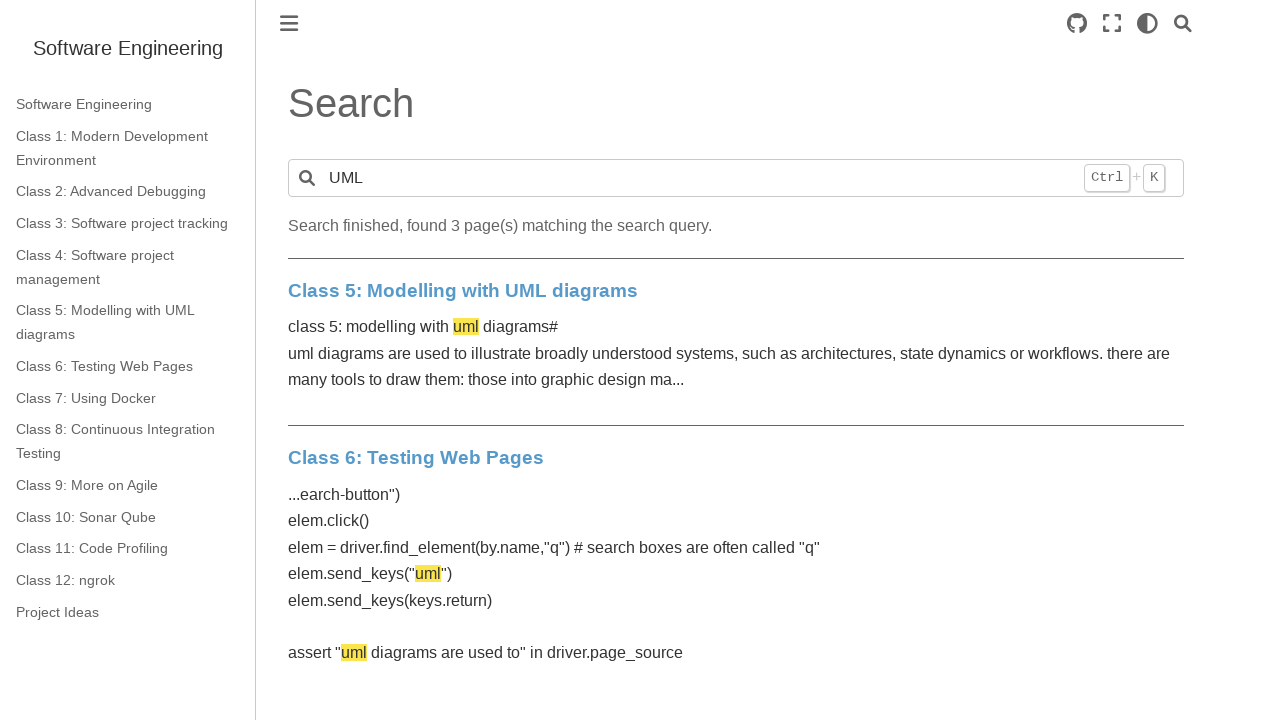

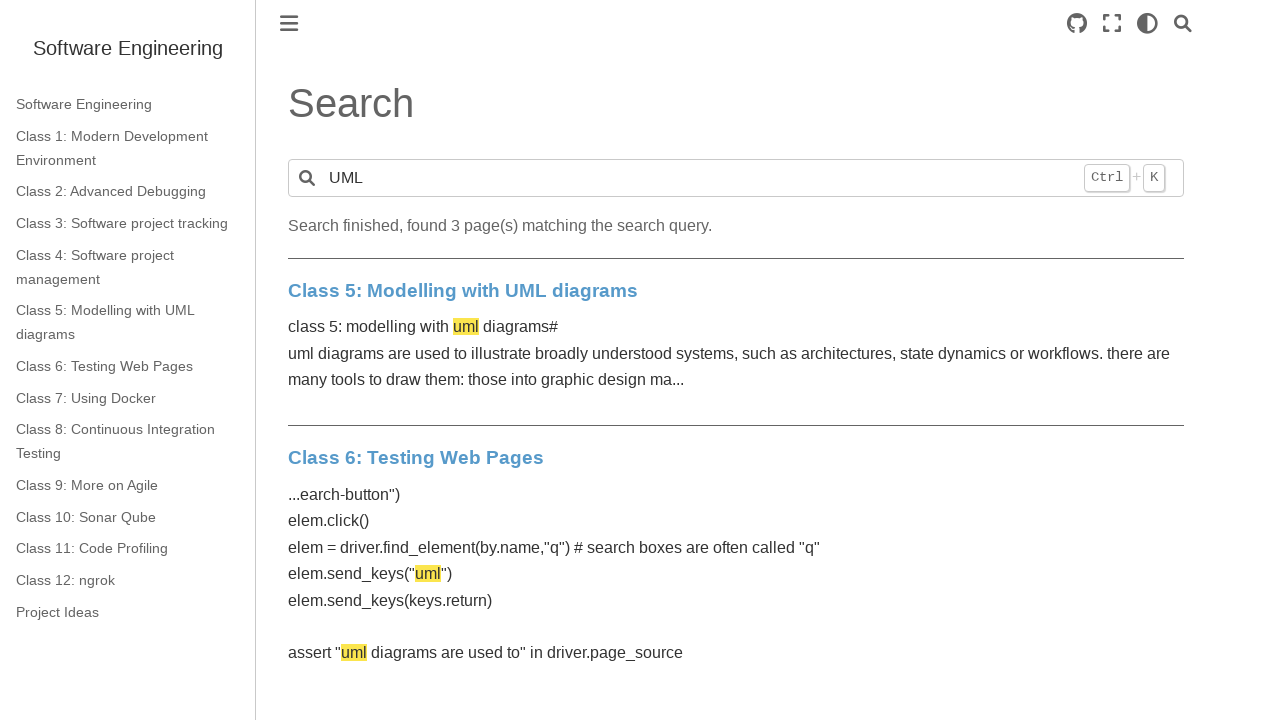